Tests window/tab switching functionality by clicking links that open new browser windows (Google and Facebook), then switching between the windows using window handles and titles.

Starting URL: https://automationfc.github.io/basic-form/index.html

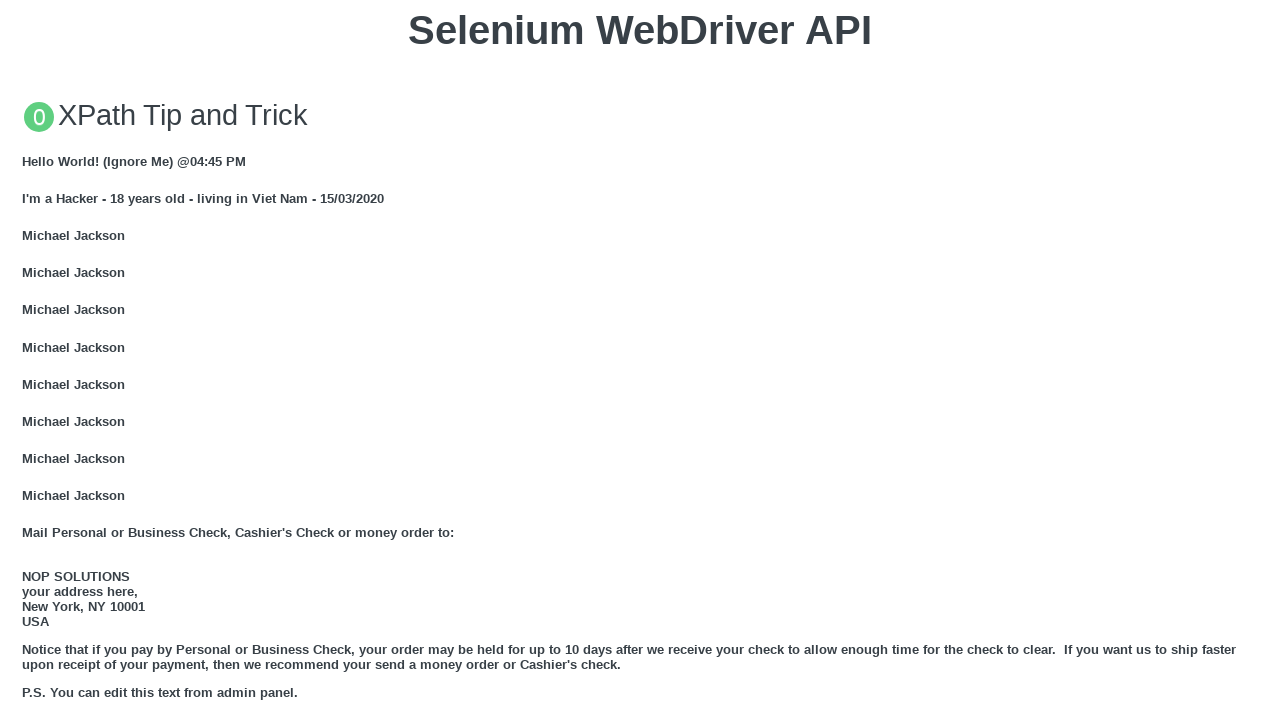

Clicked GOOGLE link to open new window at (56, 360) on xpath=//a[text()='GOOGLE']
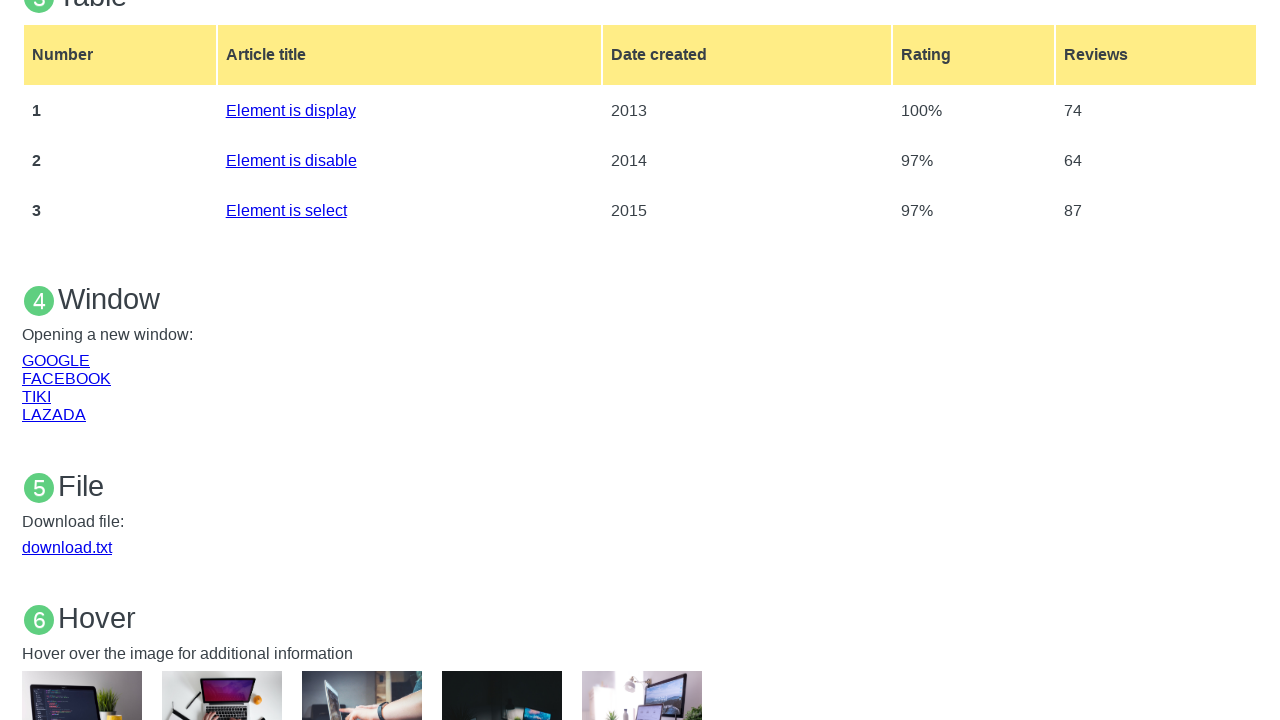

Captured new Google page window handle
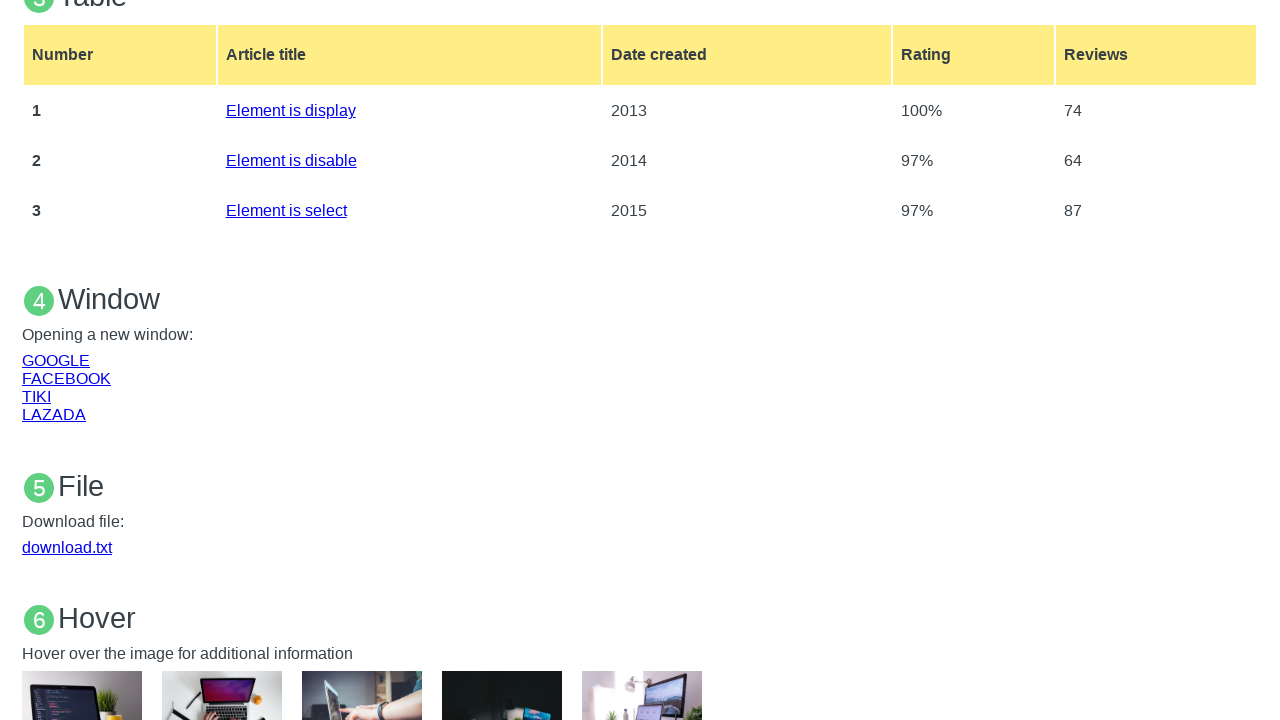

Google page loaded successfully
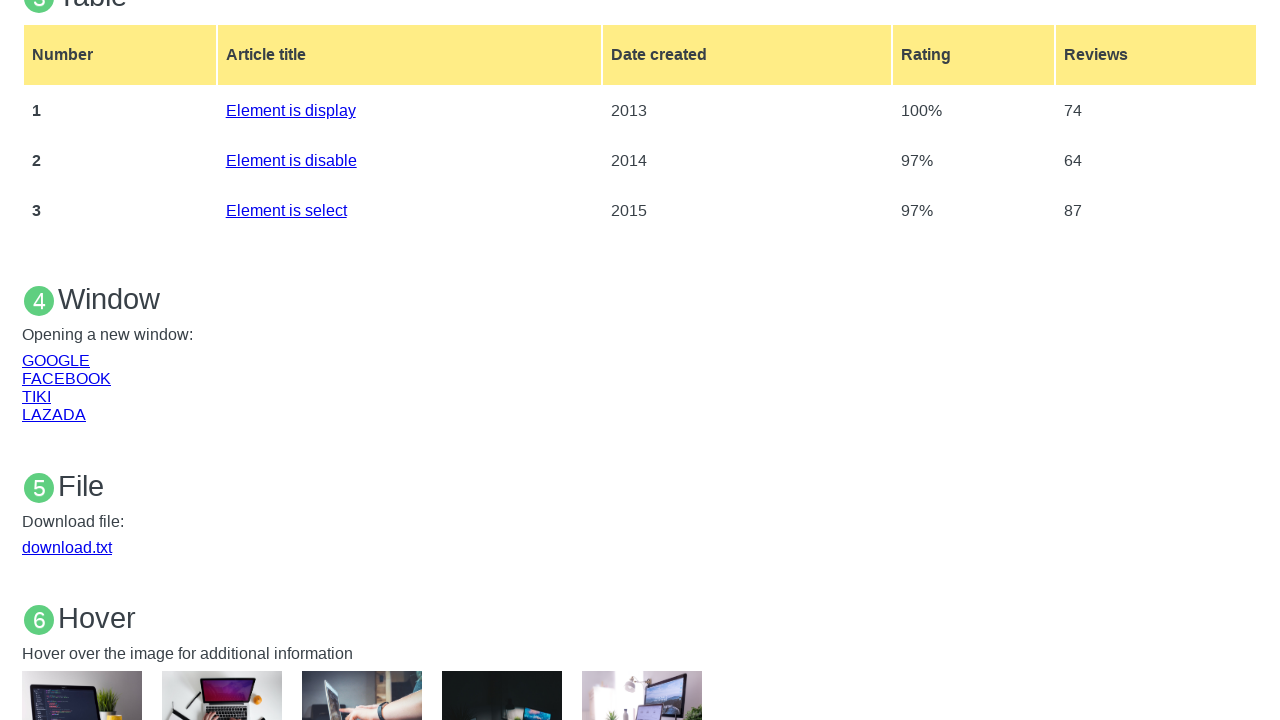

Switched back to original page
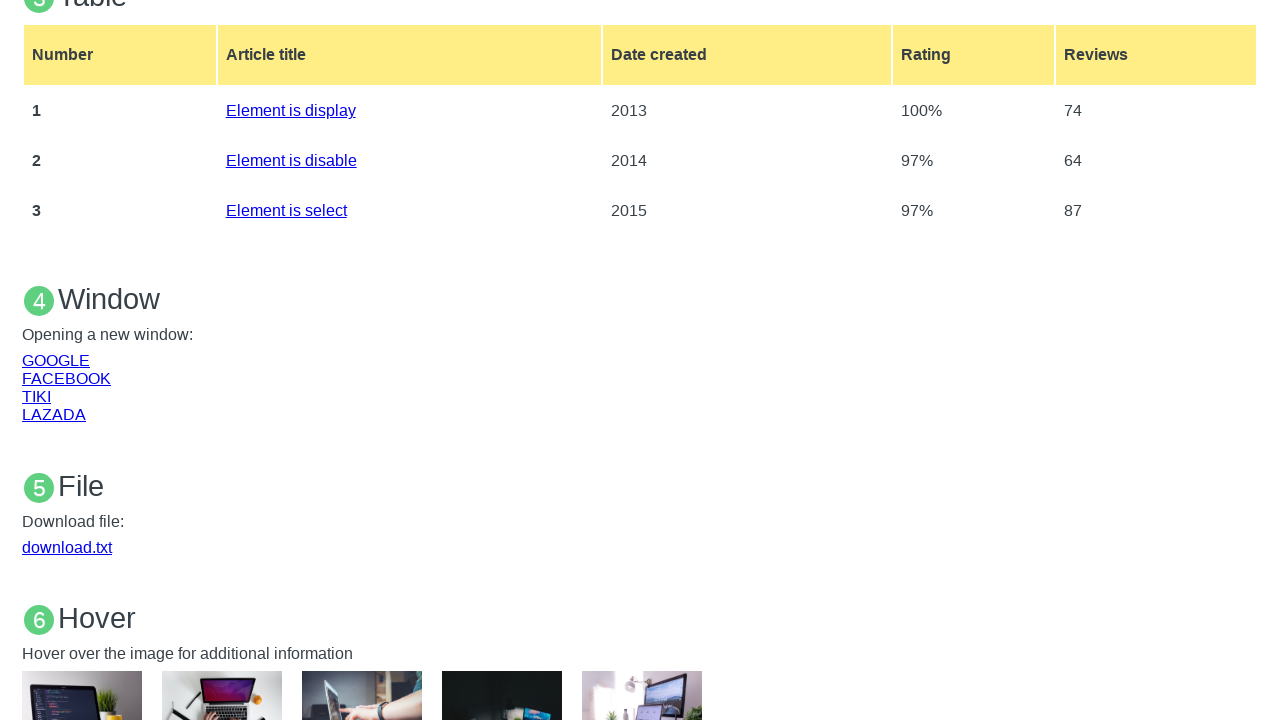

Clicked FACEBOOK link to open new window at (66, 378) on xpath=//a[text()='FACEBOOK']
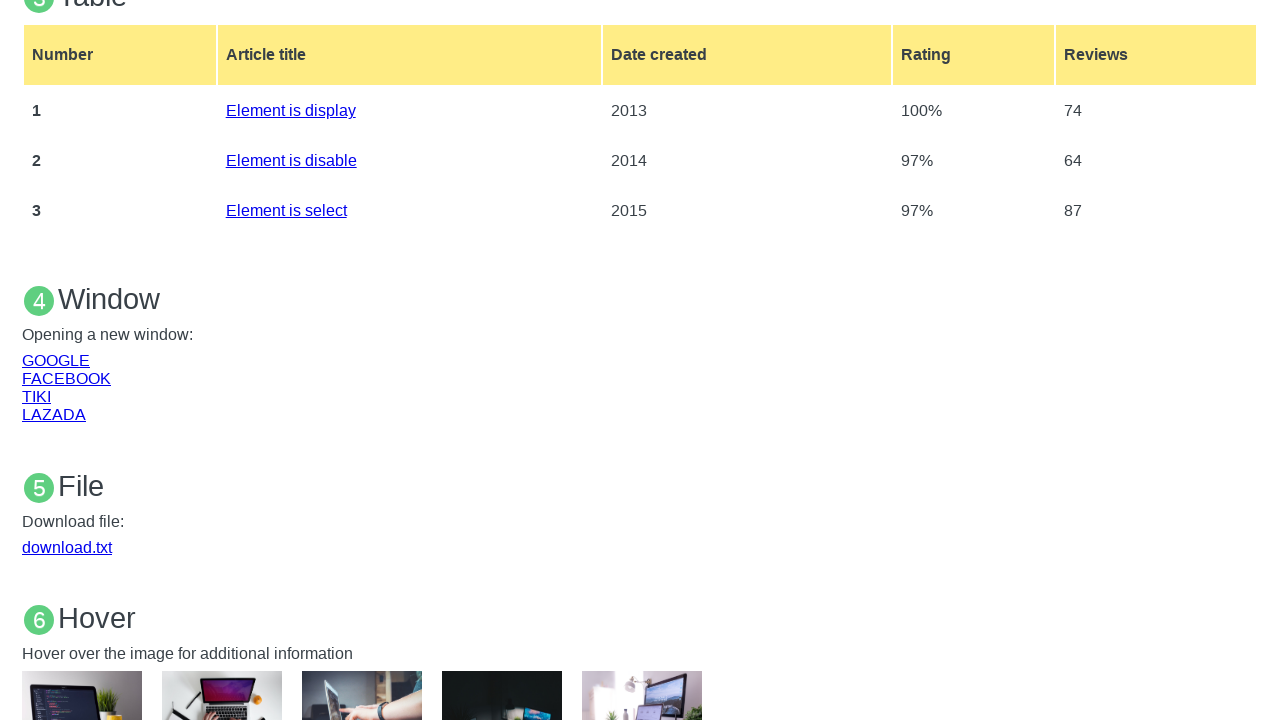

Captured new Facebook page window handle
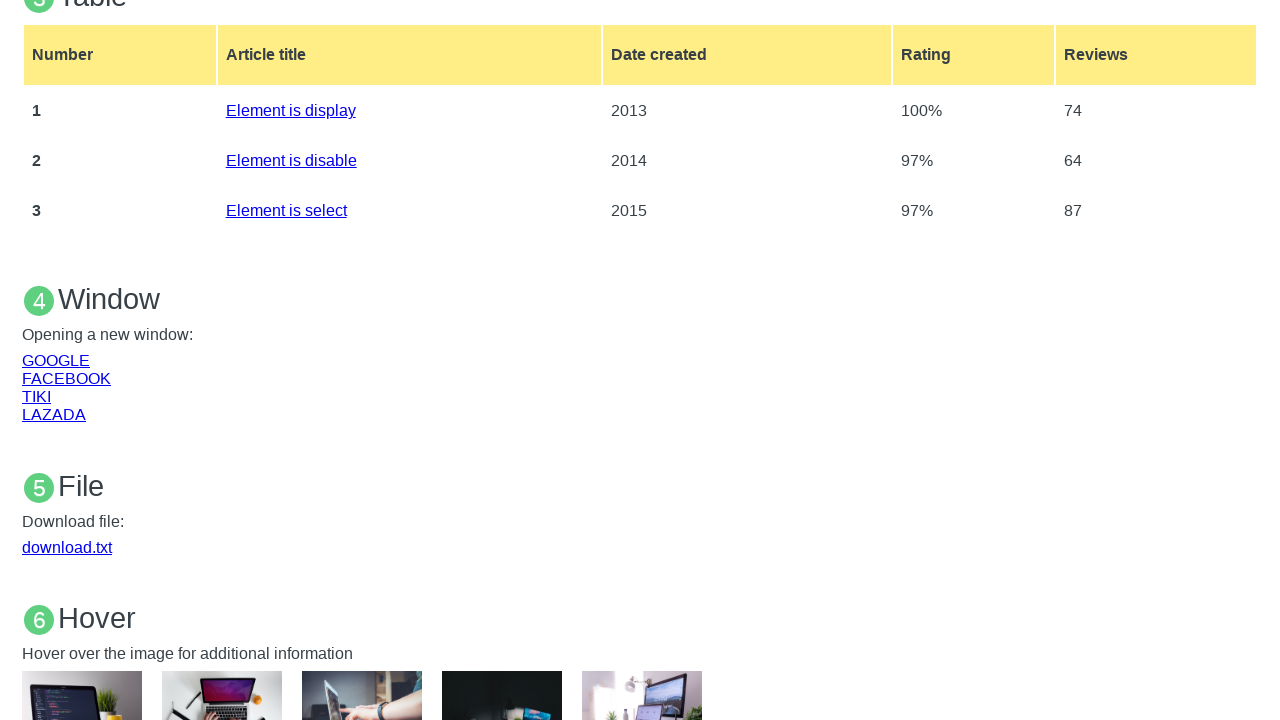

Facebook page loaded successfully
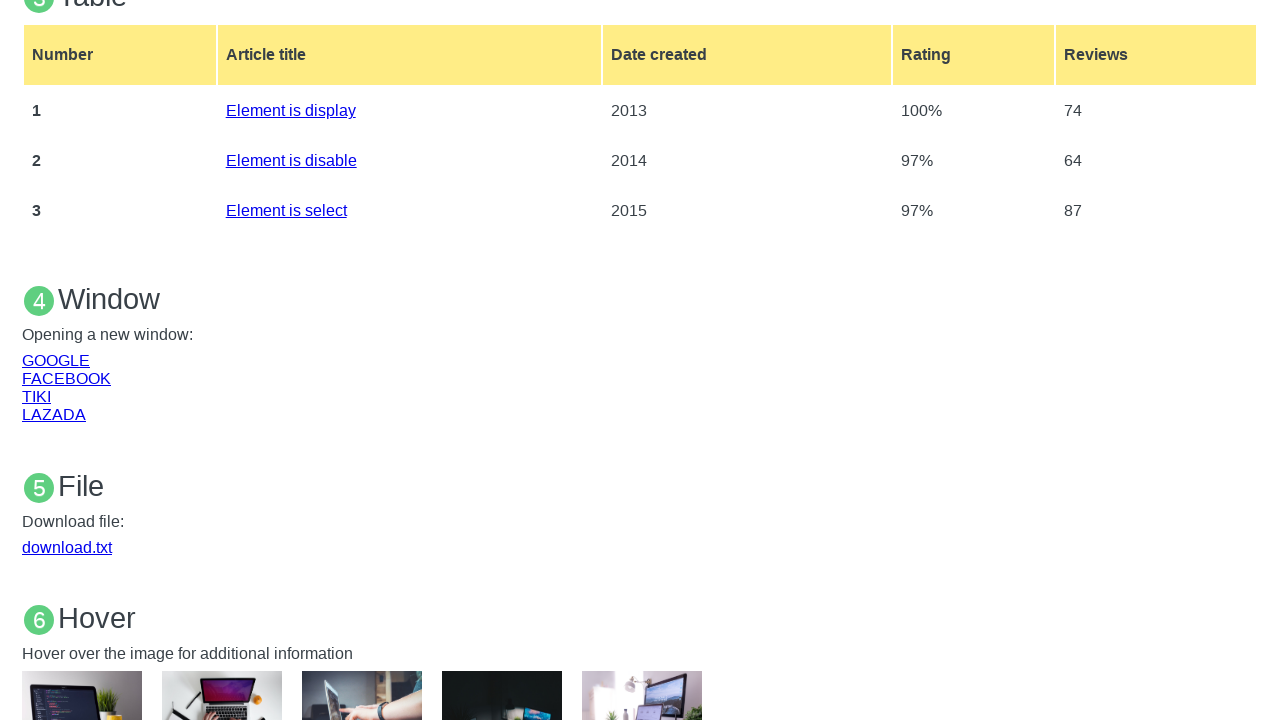

Switched to Facebook page window
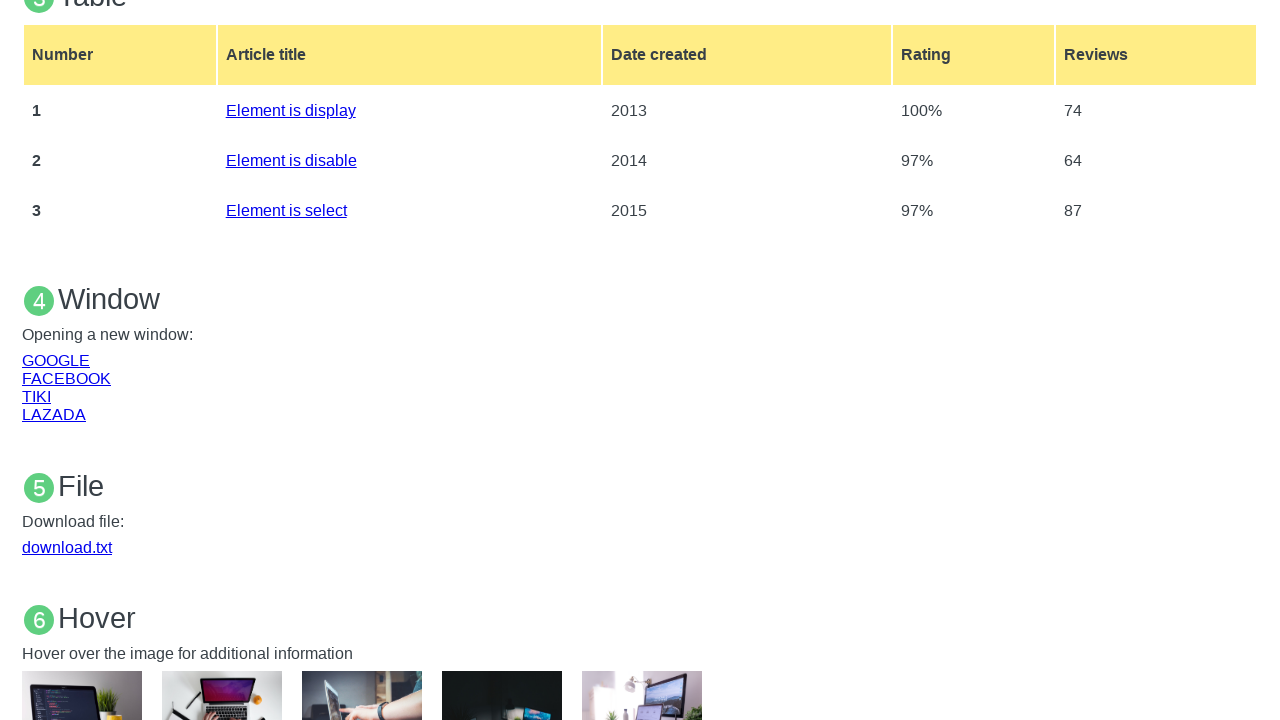

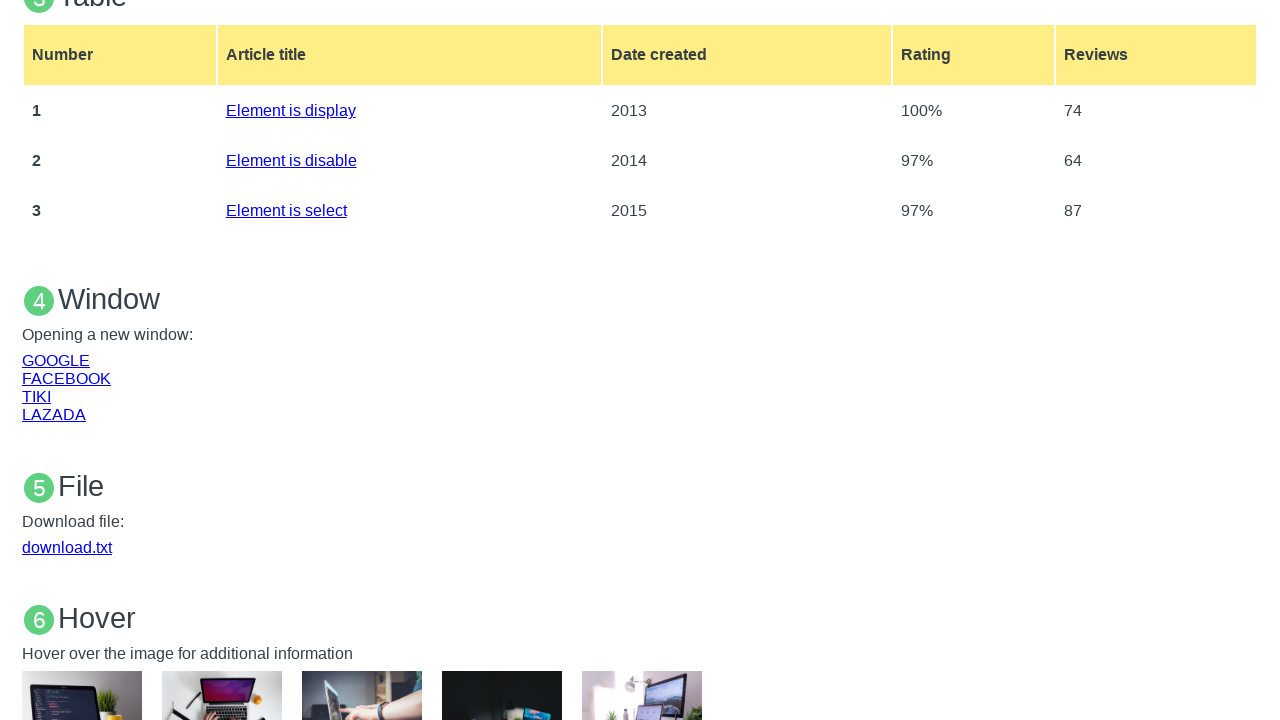